Tests nested frame handling by accessing a parent frame, then its child frames, and checking a checkbox inside the nested frame

Starting URL: https://ui.vision/demo/webtest/frames/

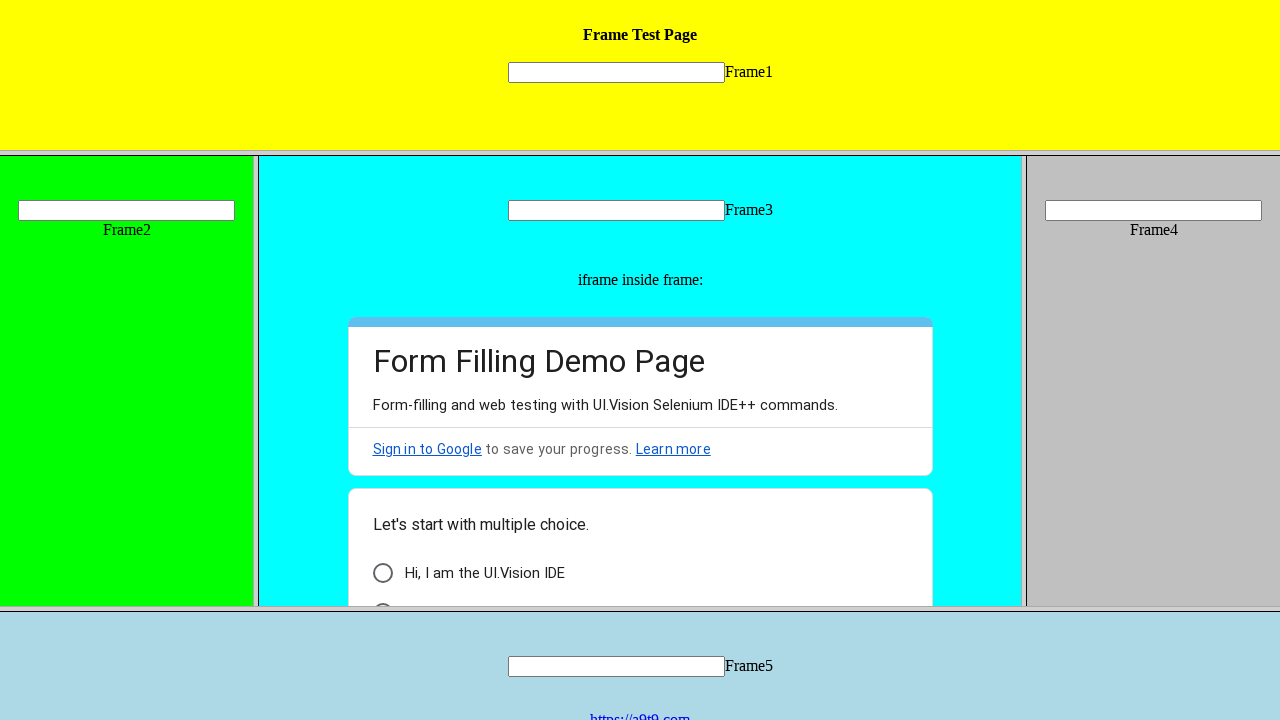

Navigated to nested frames test page
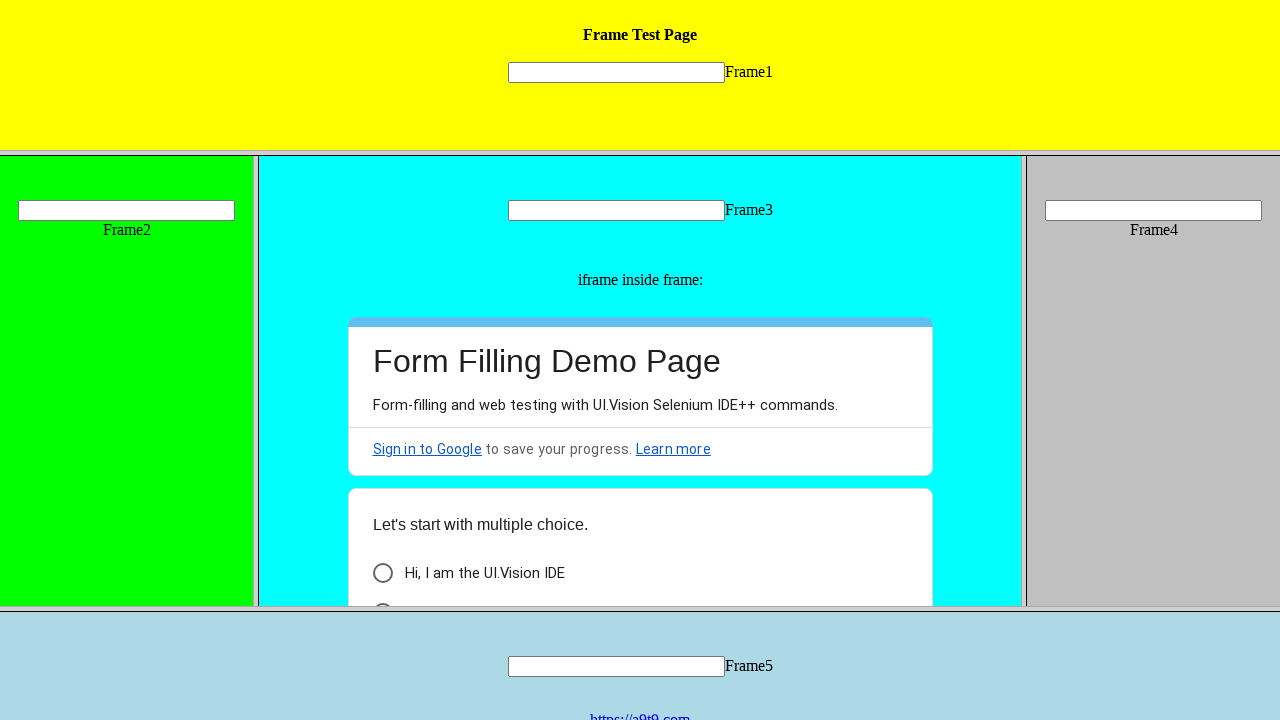

Located parent frame with URL 'https://ui.vision/demo/webtest/frames/frame_3.html'
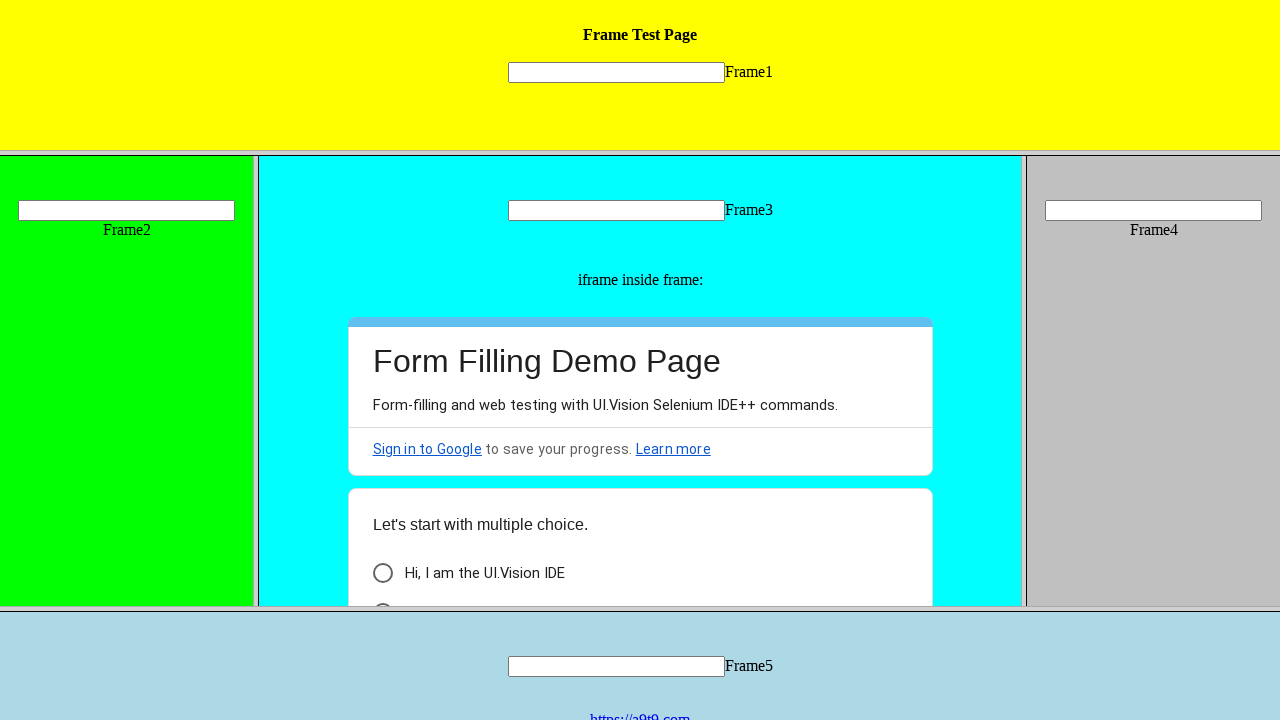

Retrieved child frames from parent frame
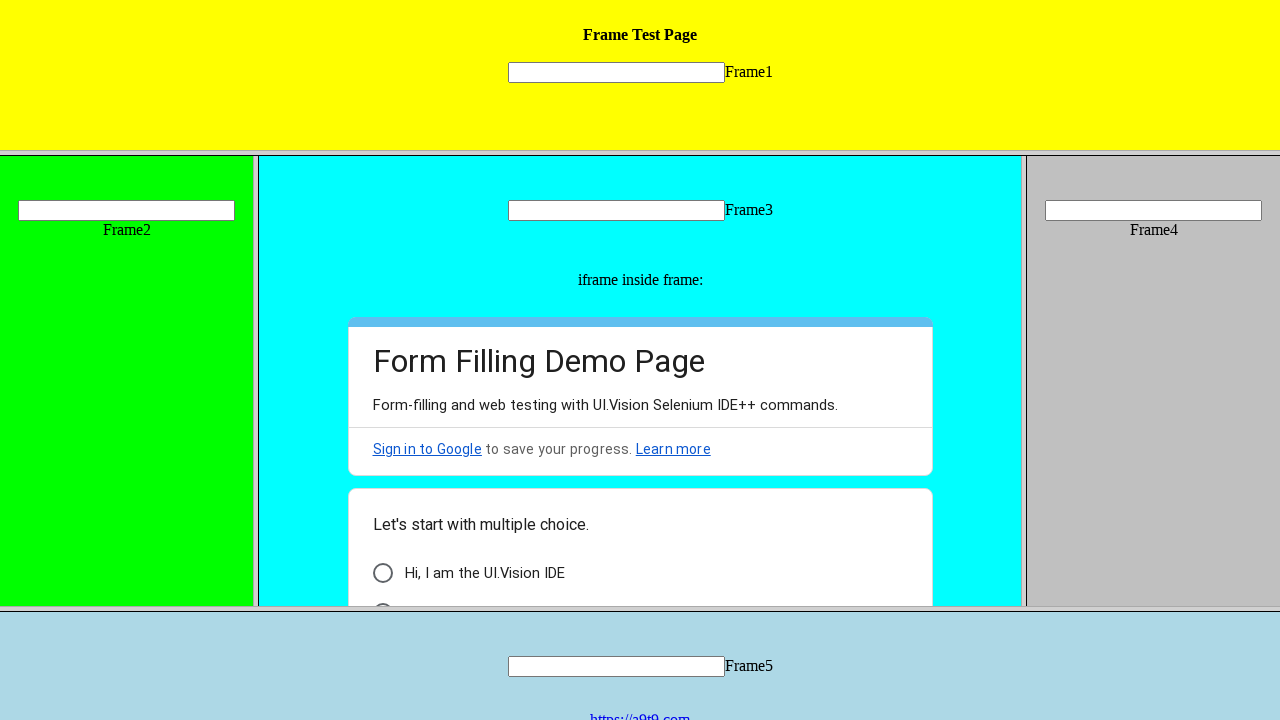

Checked checkbox with data-value 'Hi, I am the UI.Vision IDE' in nested child frame at (382, 573) on [data-value="Hi, I am the UI.Vision IDE"]
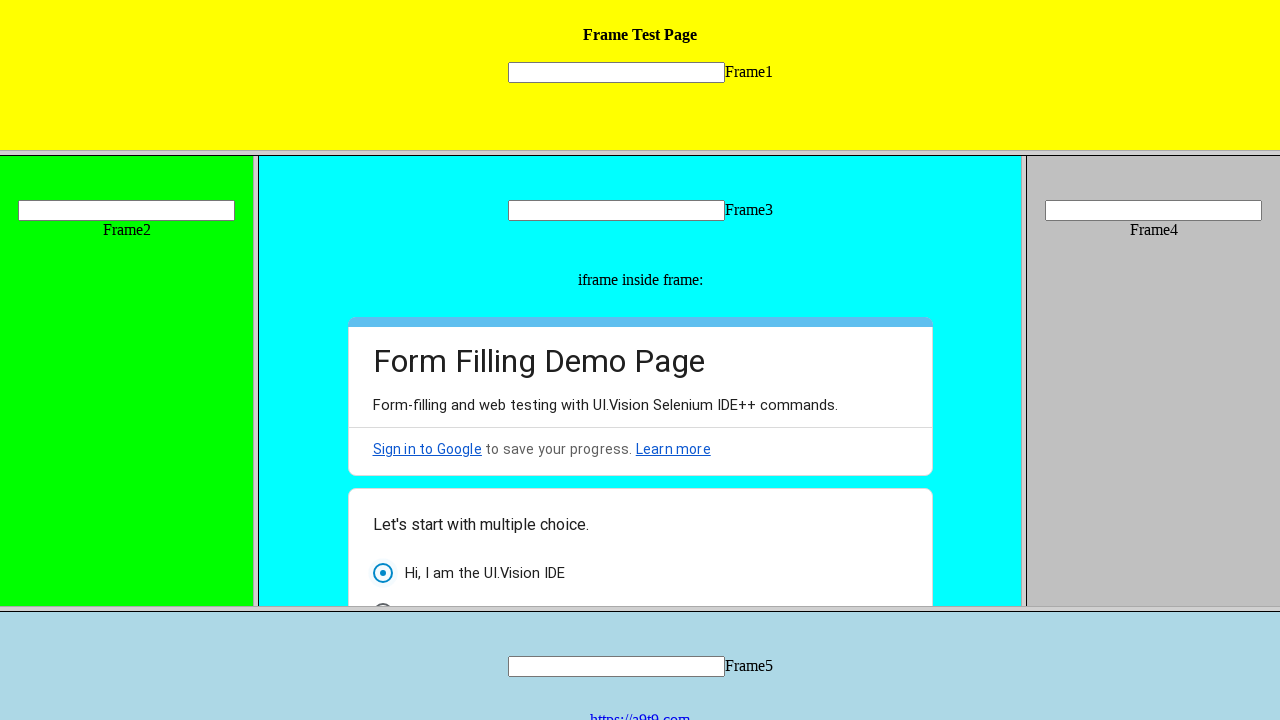

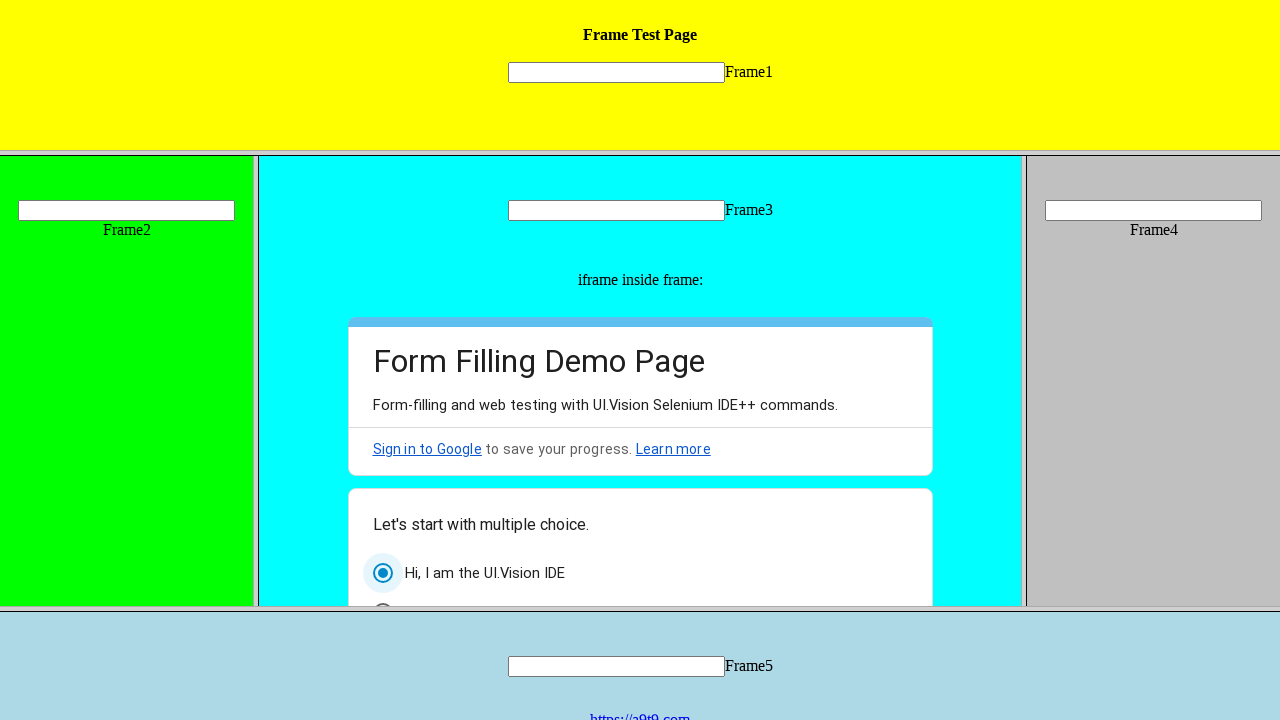